Tests hover interactions on a menu by hovering over Main Item 2 to reveal sub-menus and clicking on a sub-item.

Starting URL: https://demoqa.com/menu

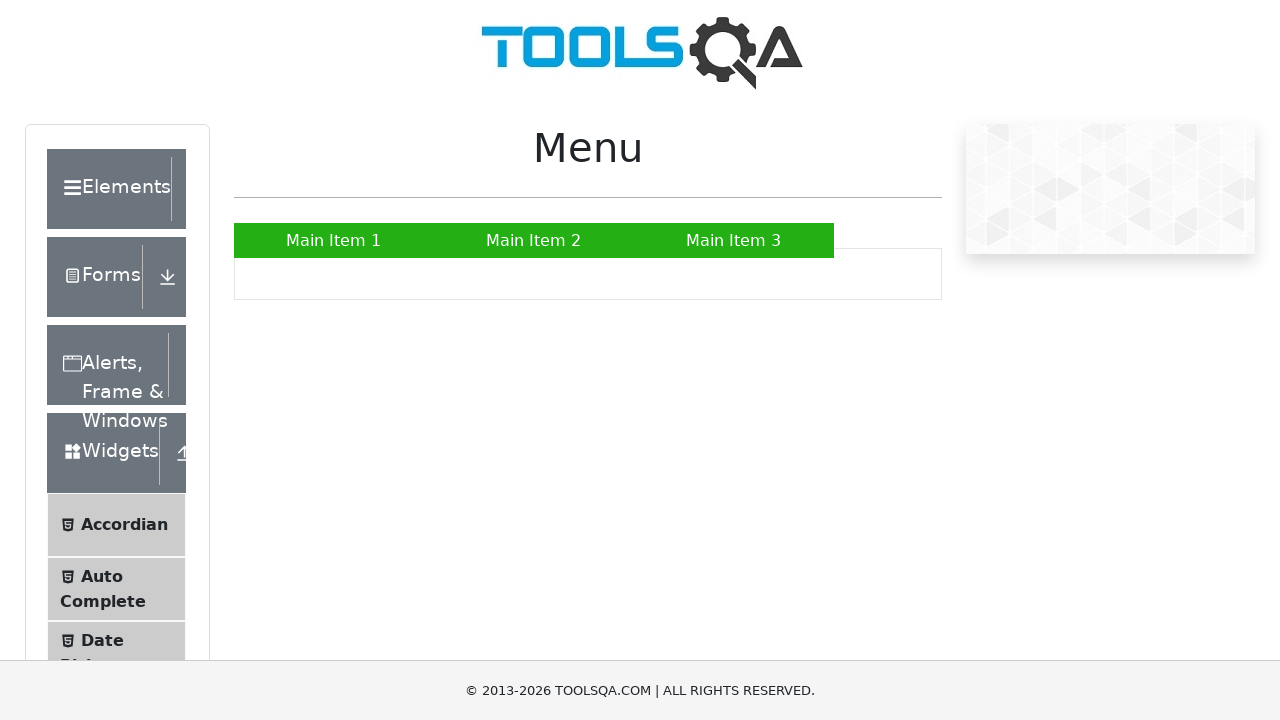

Hovered over Main Item 2 to reveal submenu at (534, 240) on xpath=//a[text()='Main Item 2']
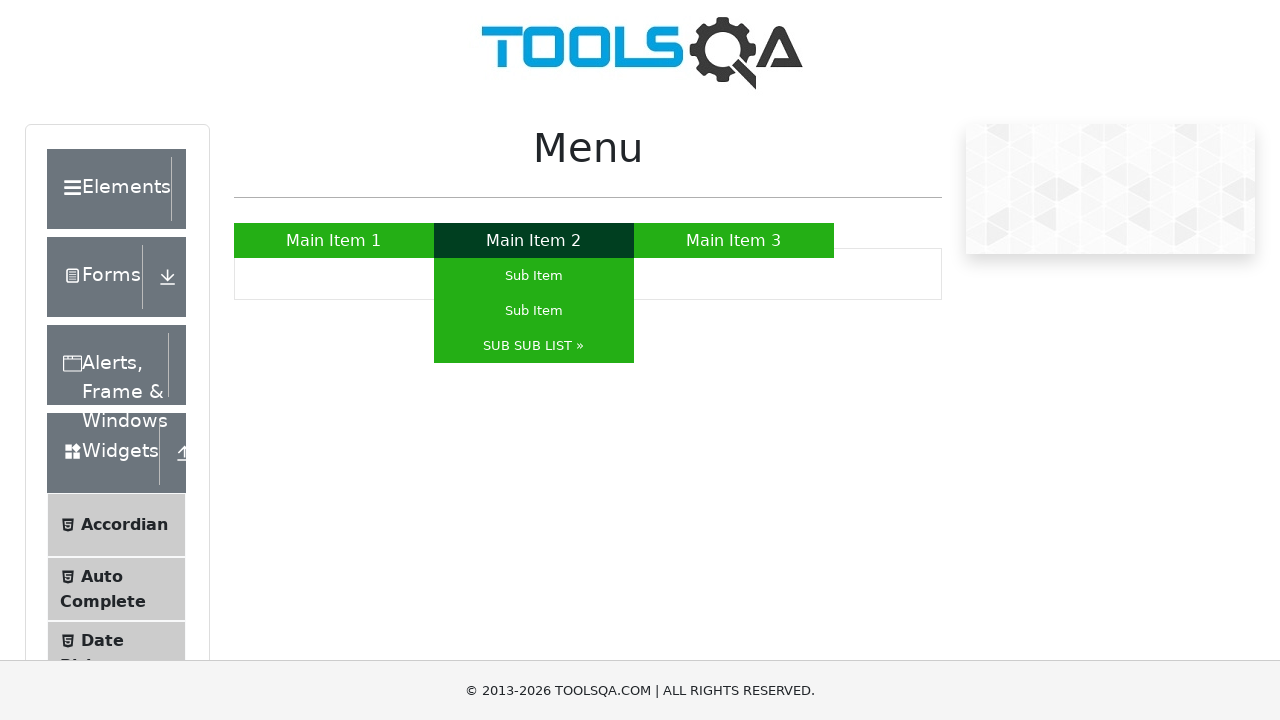

Hovered over SUB SUB LIST to reveal nested sub-items at (534, 346) on xpath=//a[contains(text(),'SUB SUB LIST')]
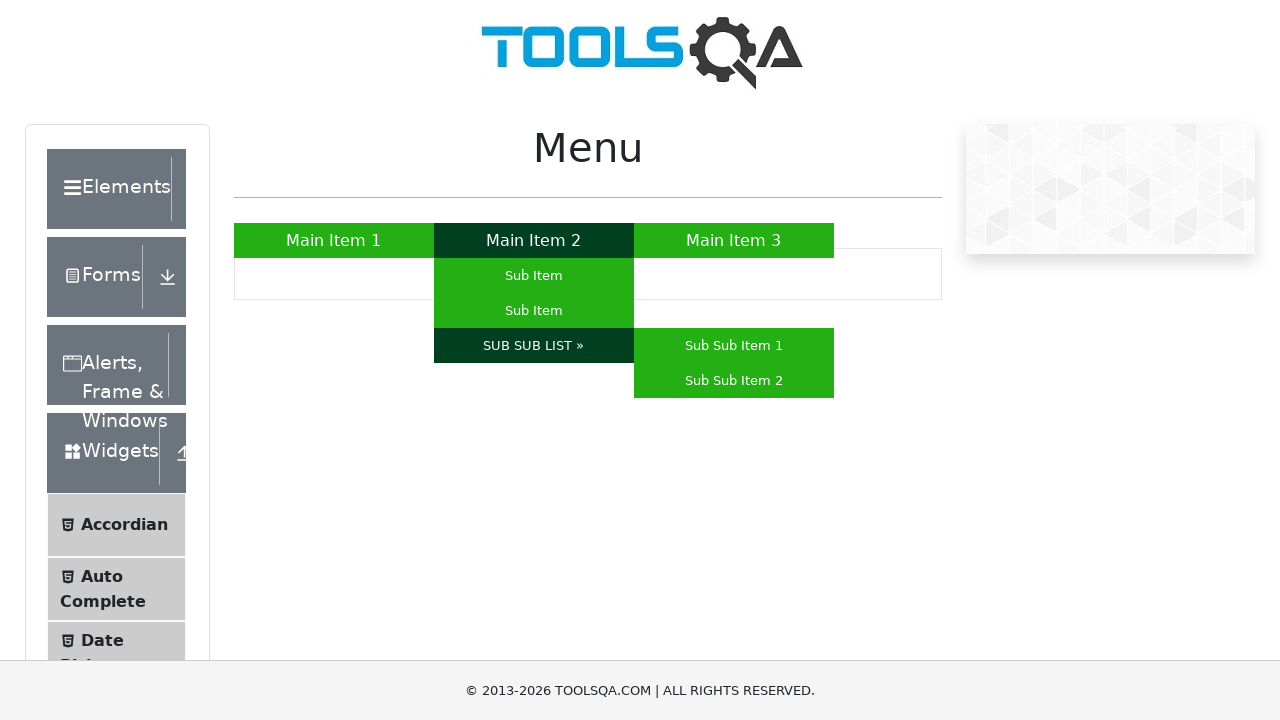

Clicked on Sub Sub Item 1 at (734, 346) on xpath=//a[text()='Sub Sub Item 1']
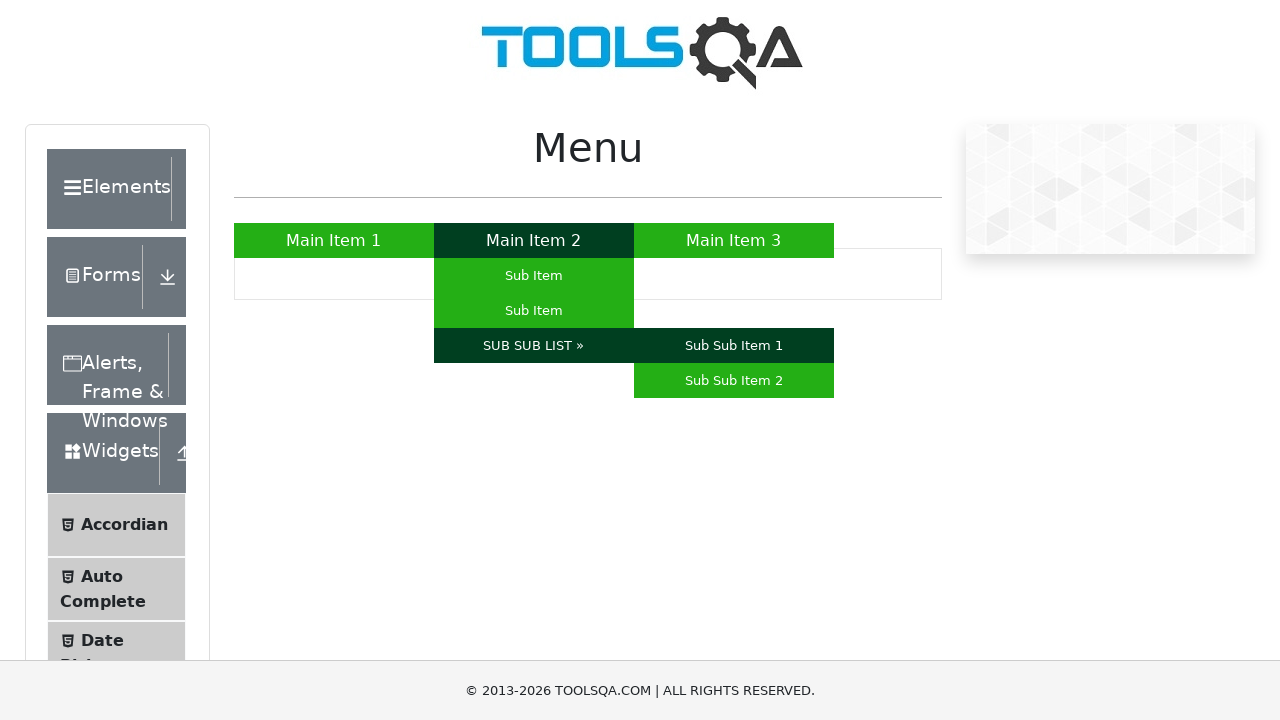

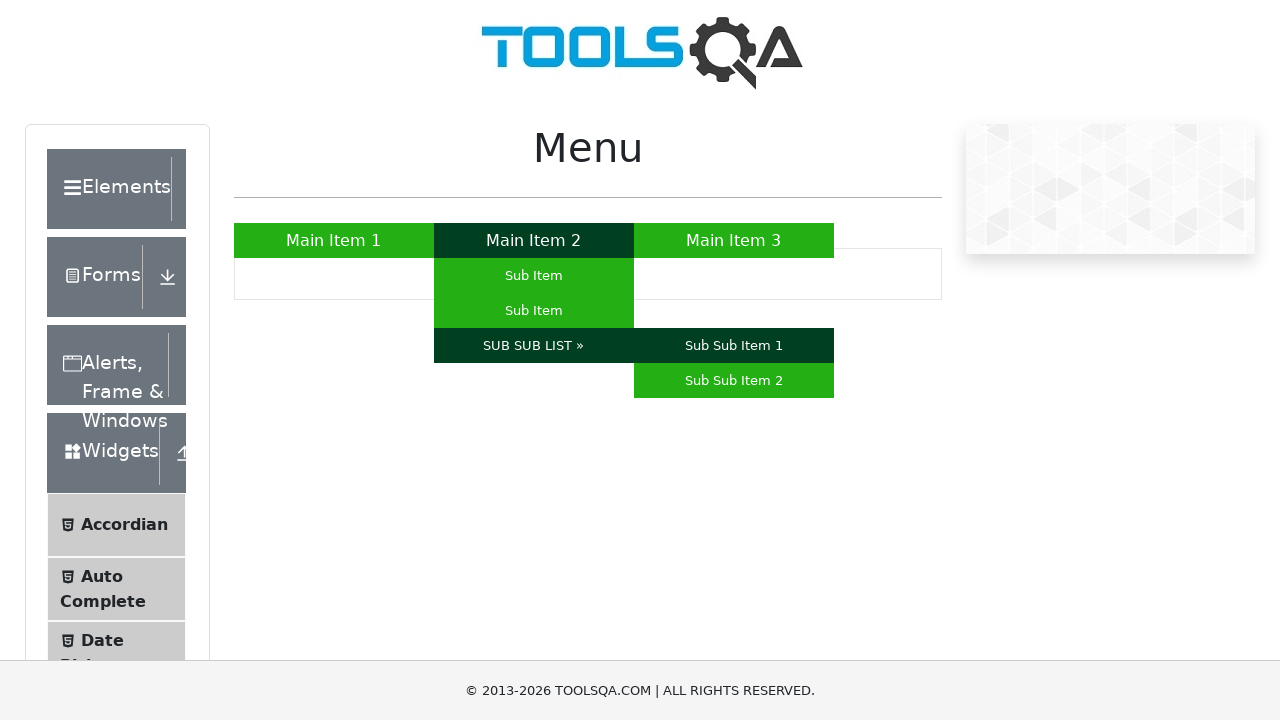